Tests the demo registration form by filling all form fields (name, address, contact info, country, gender, hobbies, language, skills, birthday, password) and submitting to verify successful registration.

Starting URL: https://anatoly-karpovich.github.io/demo-registration-form/

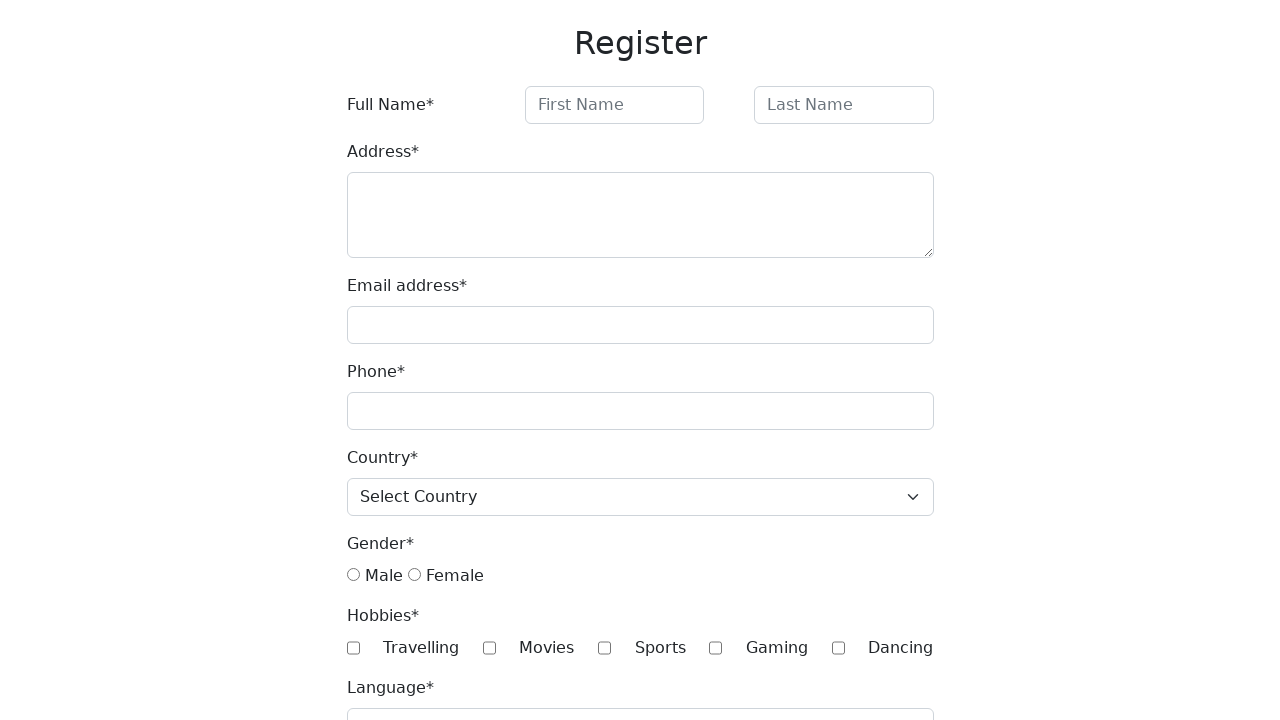

Filled first name field with 'Anna' on #firstName
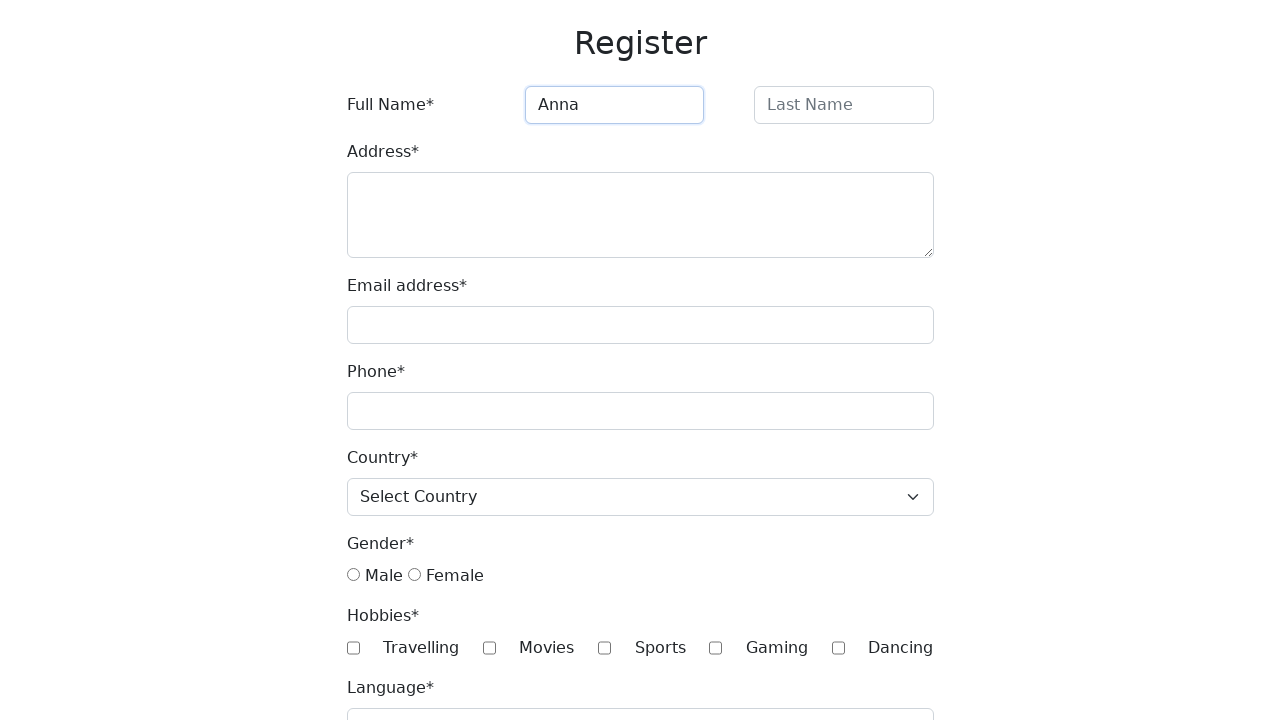

Filled last name field with 'Smith' on #lastName
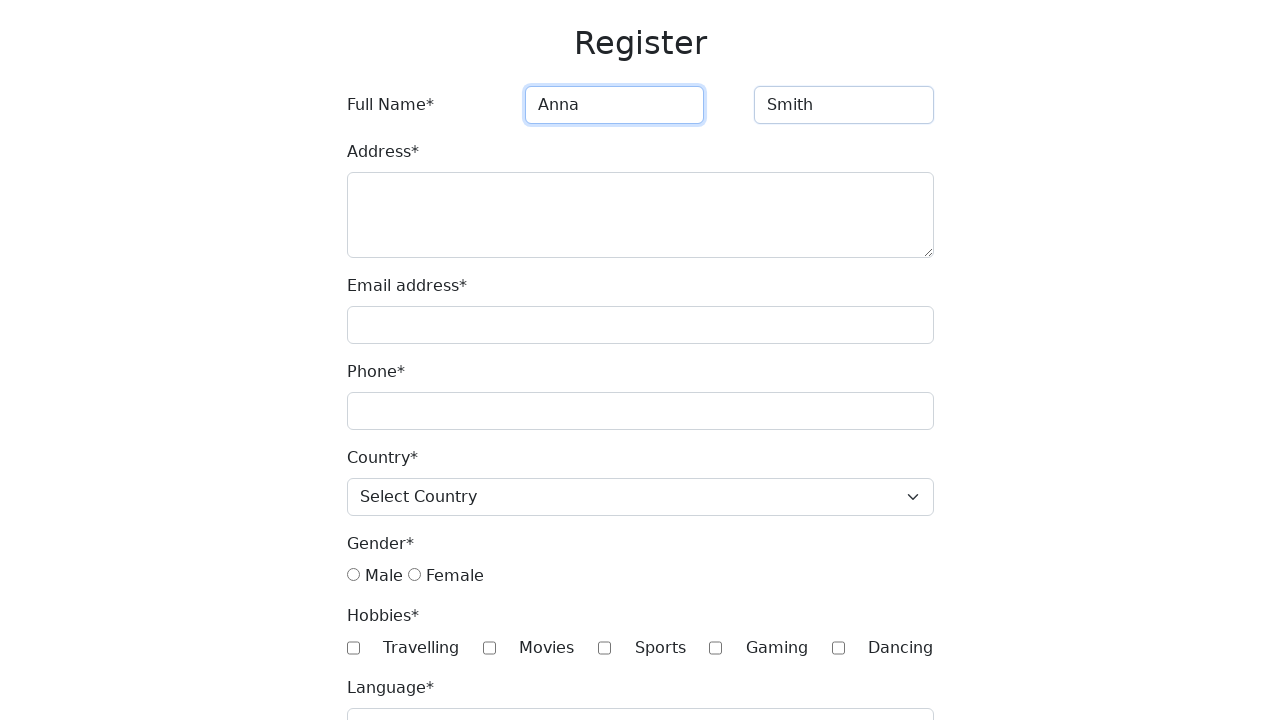

Filled address field with '123 Main Street, Los Angeles, CA' on #address
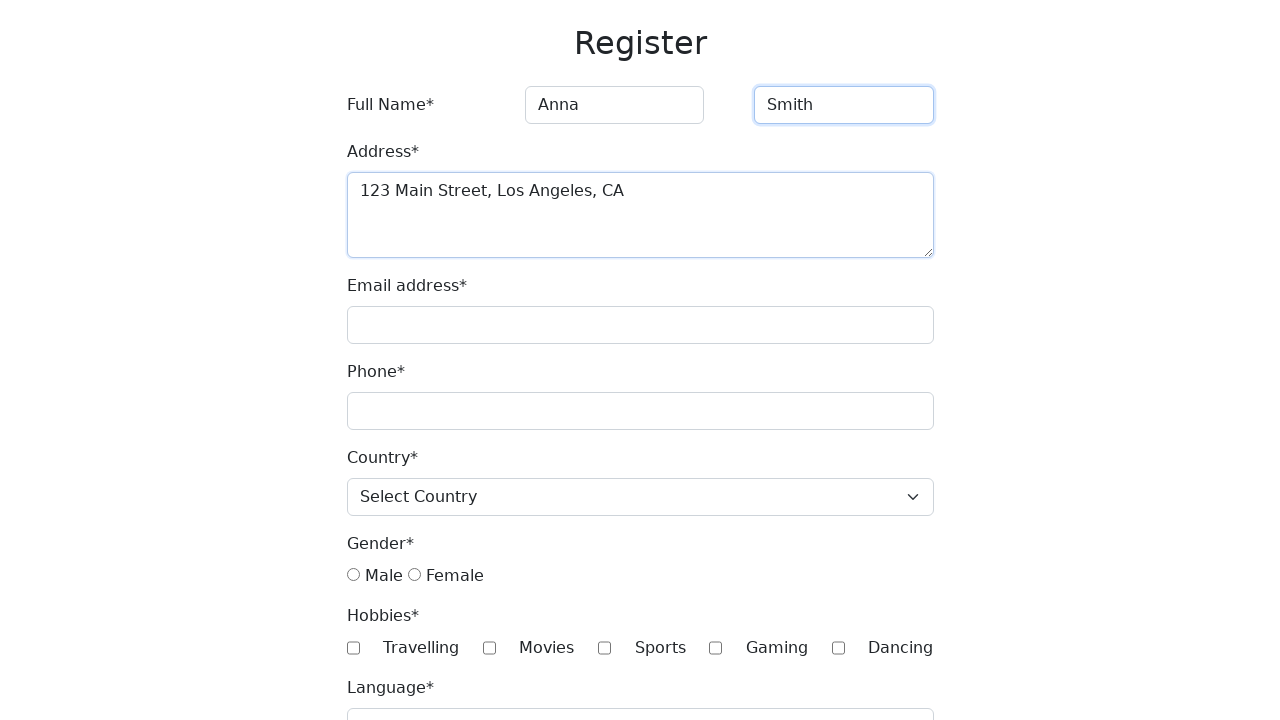

Filled email field with 'anna.smith@test.com' on #email
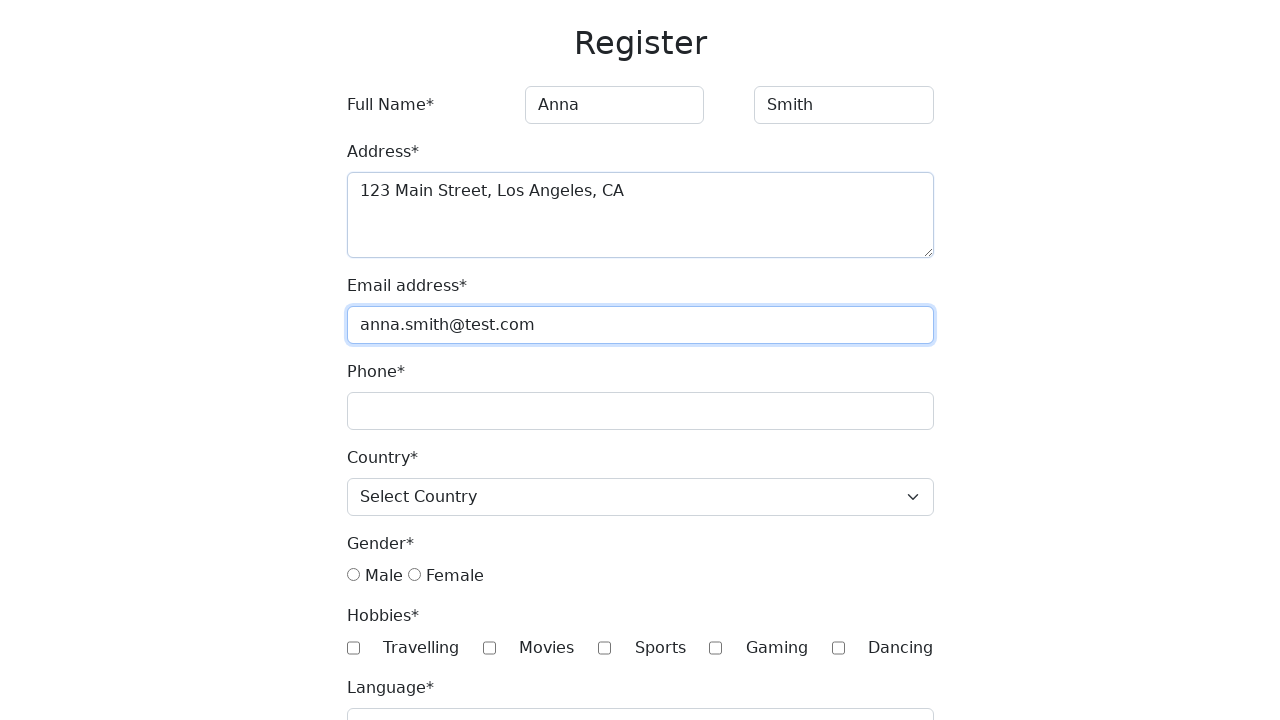

Filled phone field with '+1234567890' on #phone
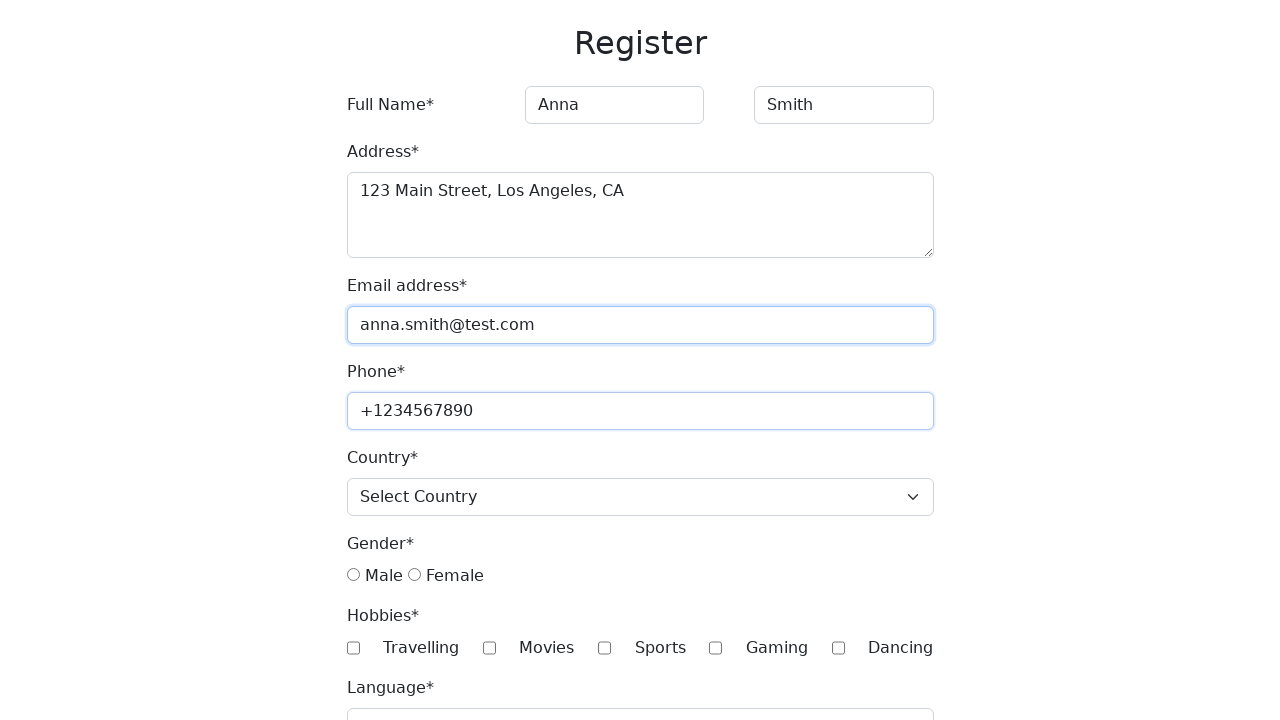

Selected country 'Canada' from dropdown on #country
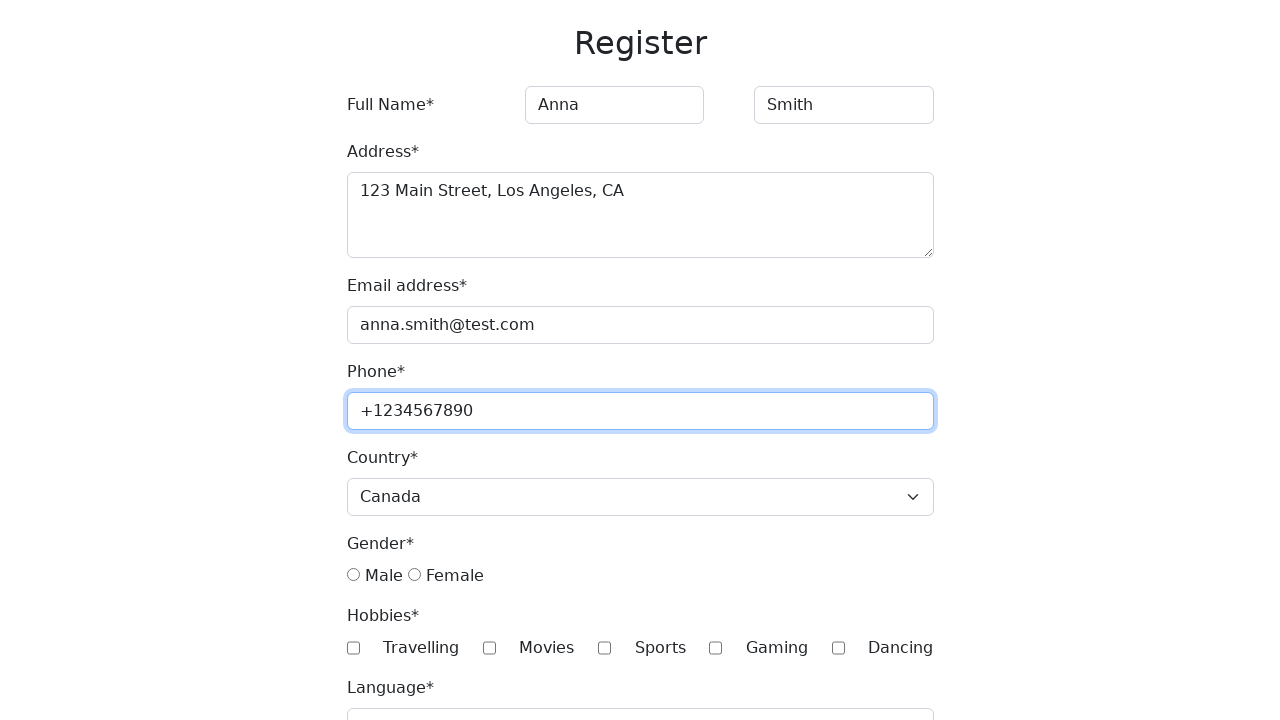

Checked 'female' gender option at (414, 575) on input[value="female"]
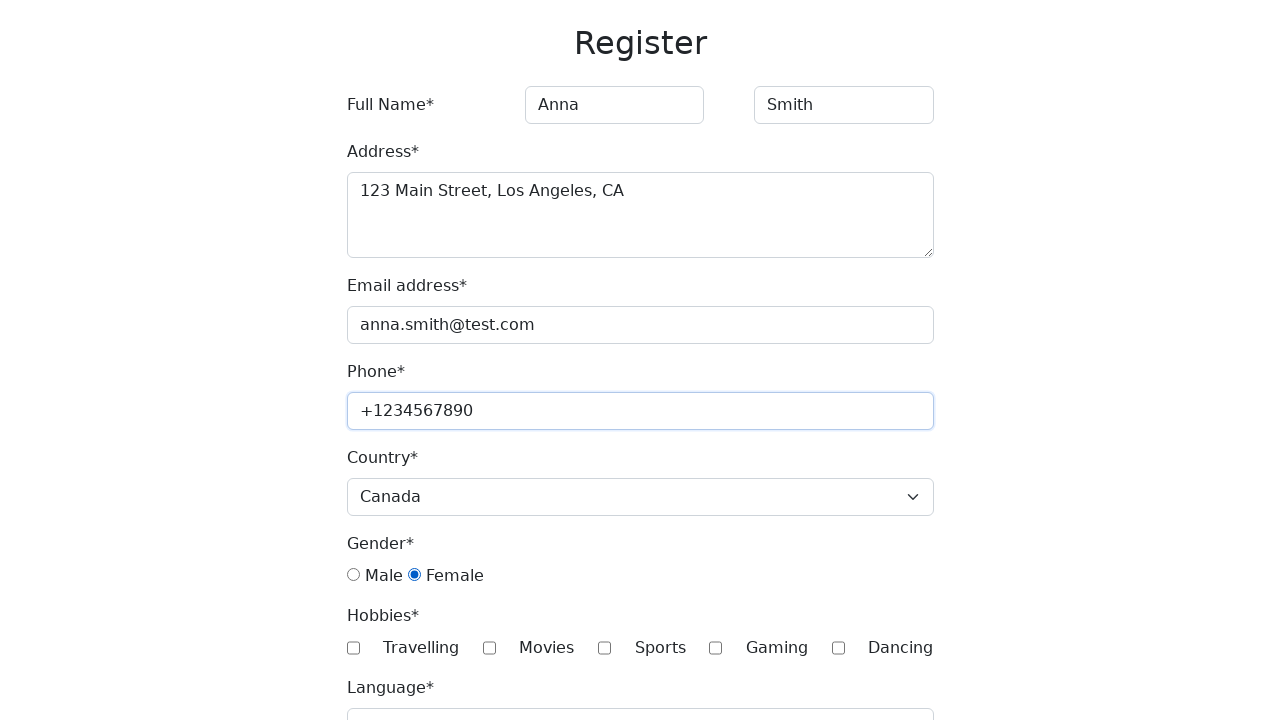

Checked hobby 'Movies' at (489, 648) on input[value="Movies"]
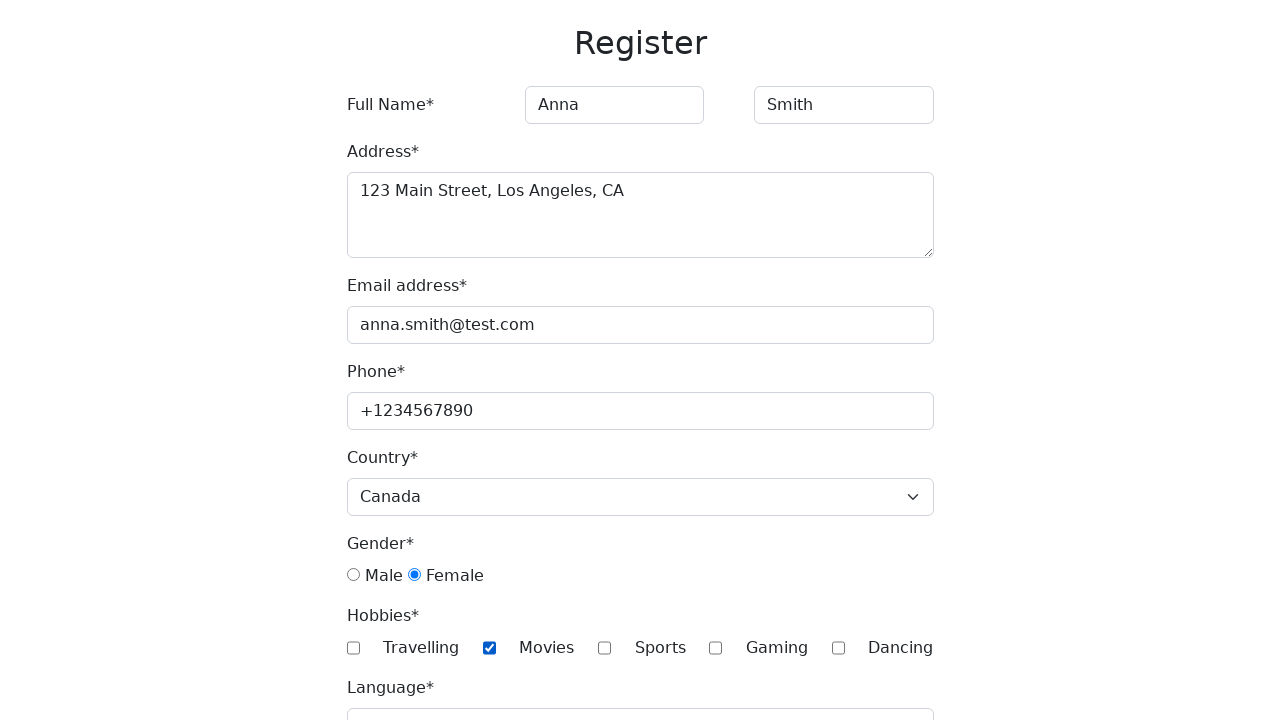

Checked hobby 'Dancing' at (838, 648) on input[value="Dancing"]
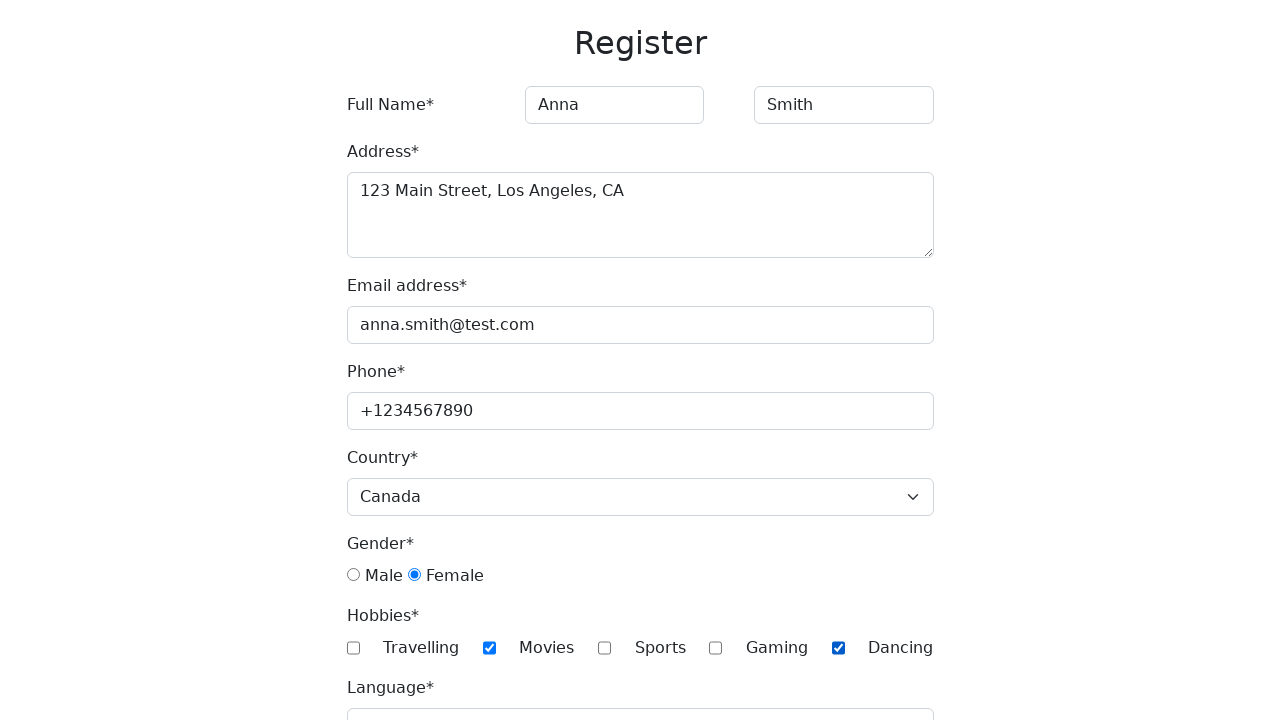

Filled language field with 'French' on #language
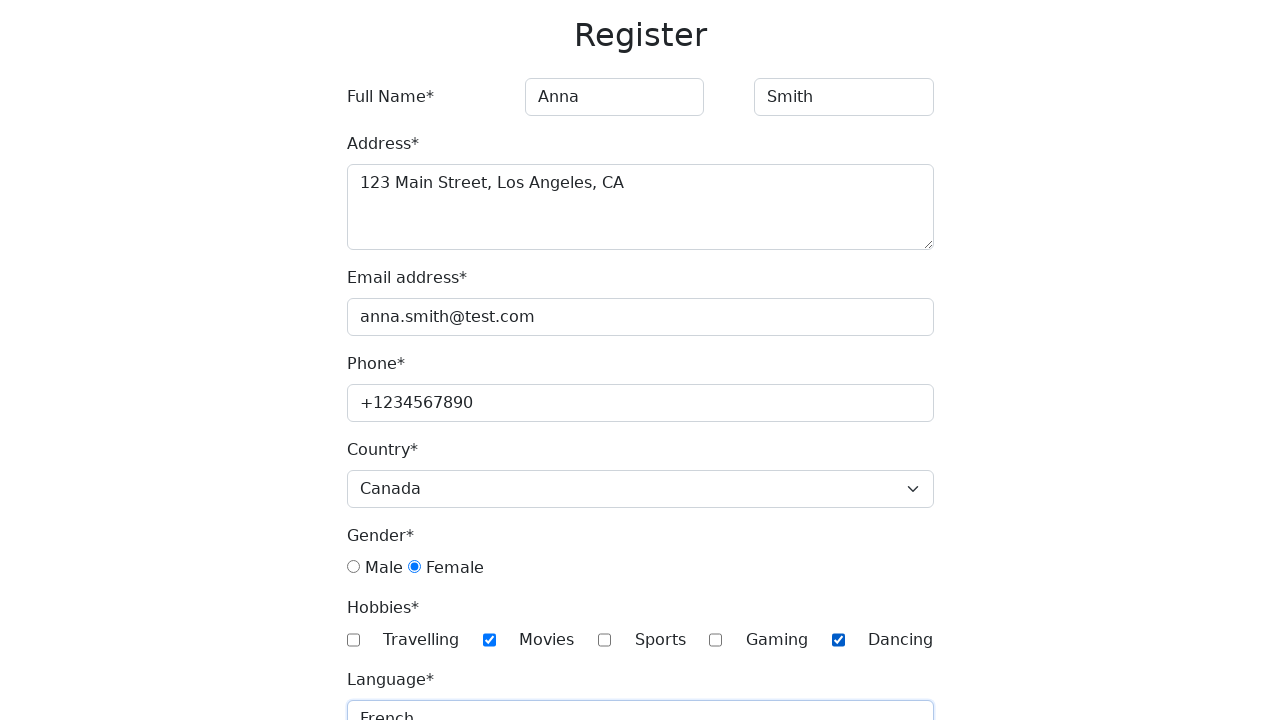

Selected skills 'Python' and 'Java' from multi-select on #skills
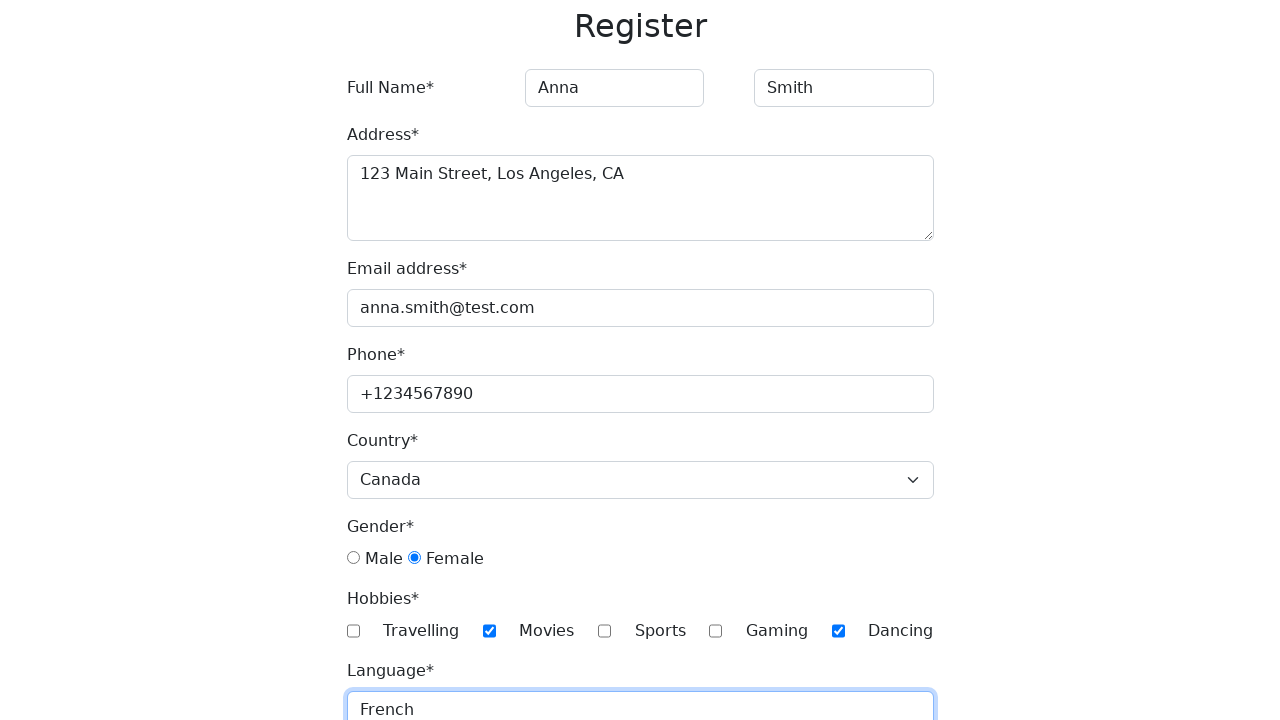

Selected birth year '1995' on #year
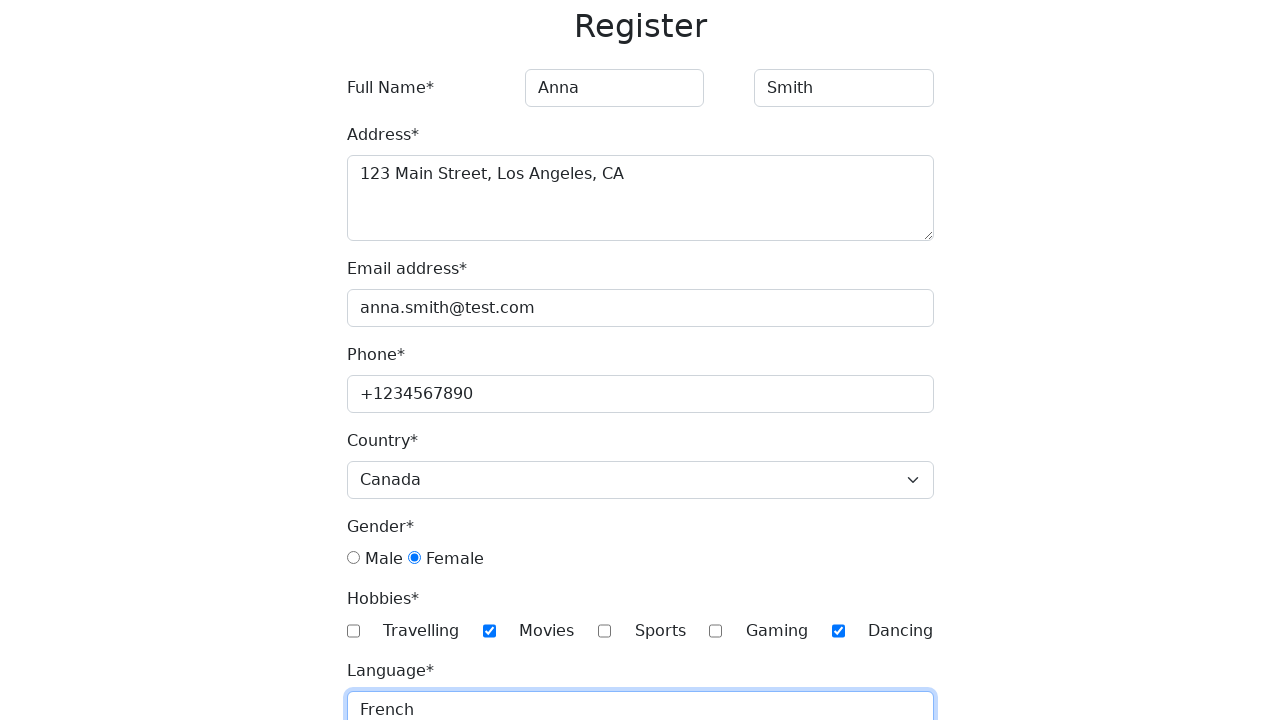

Selected birth month 'March' on #month
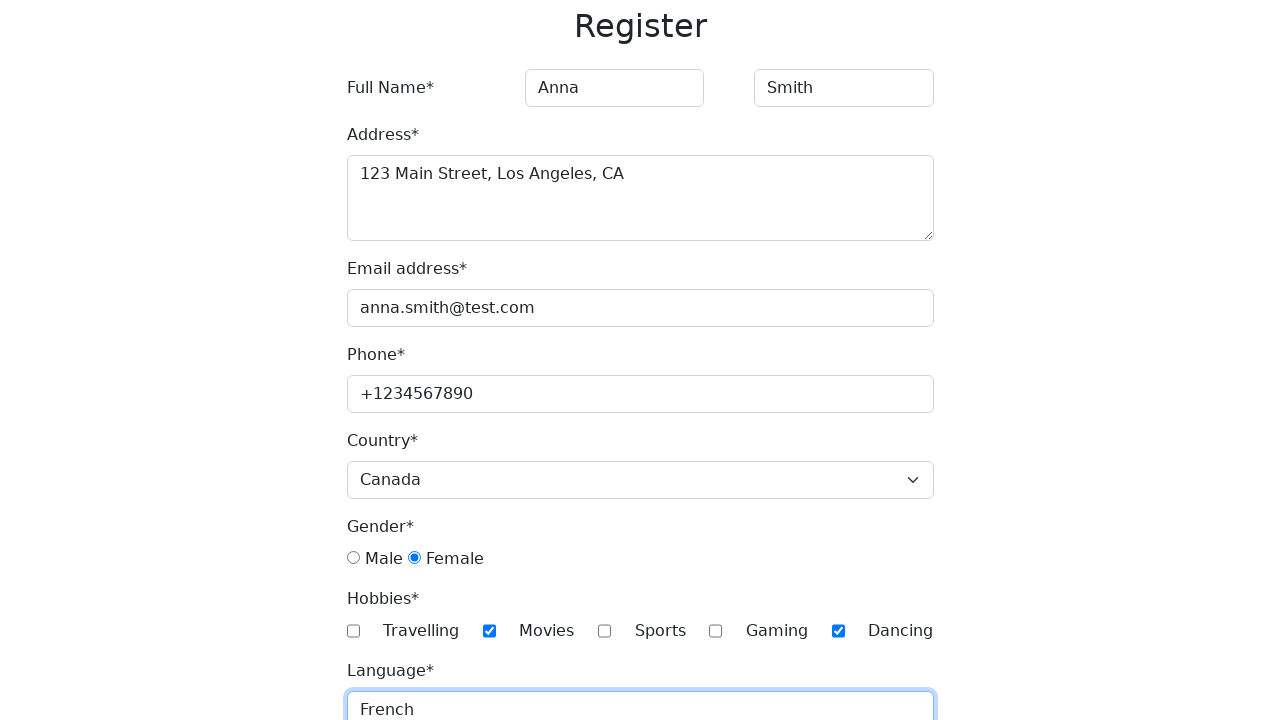

Selected birth day '15' on #day
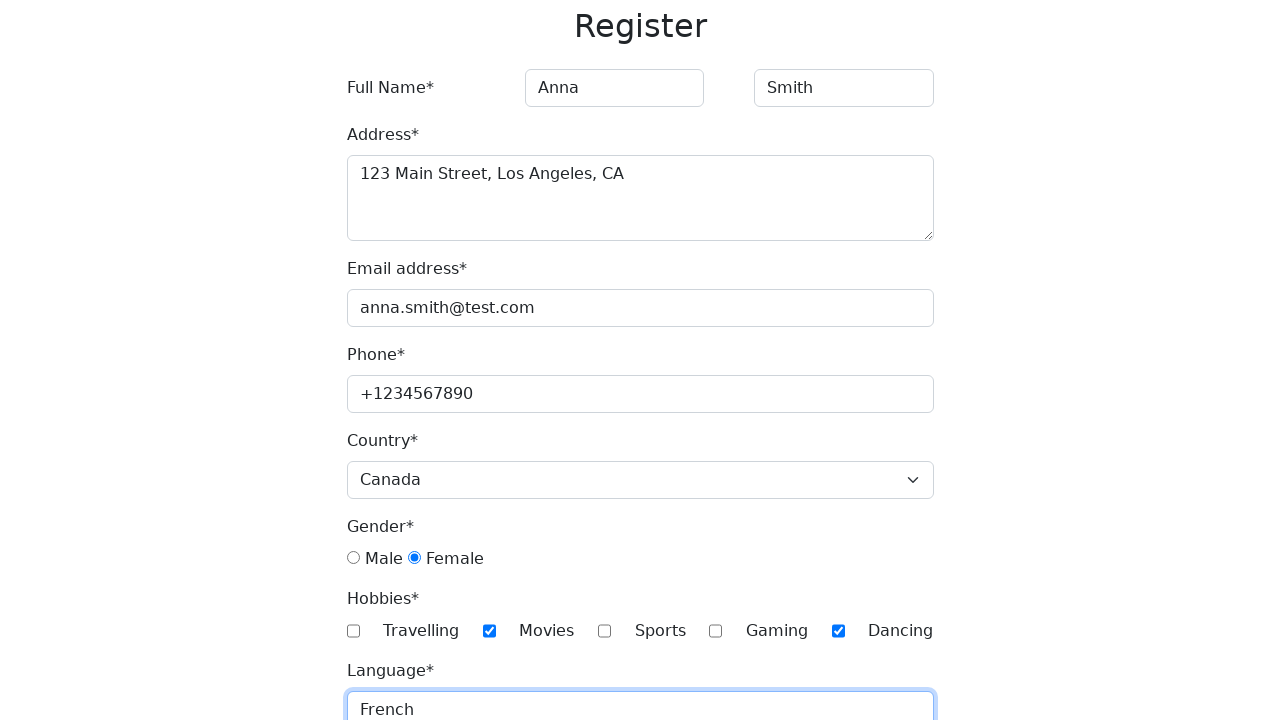

Filled password field with 'TestPassword123' on #password
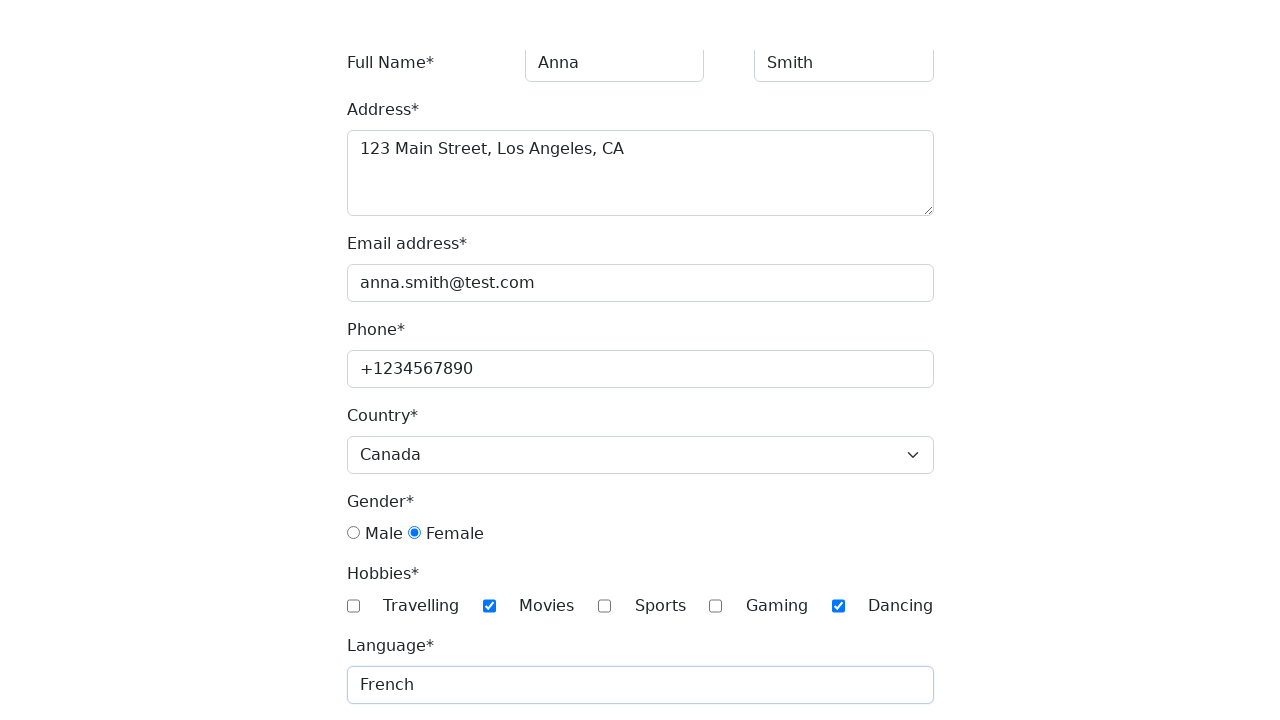

Filled password confirmation field with 'TestPassword123' on #password-confirm
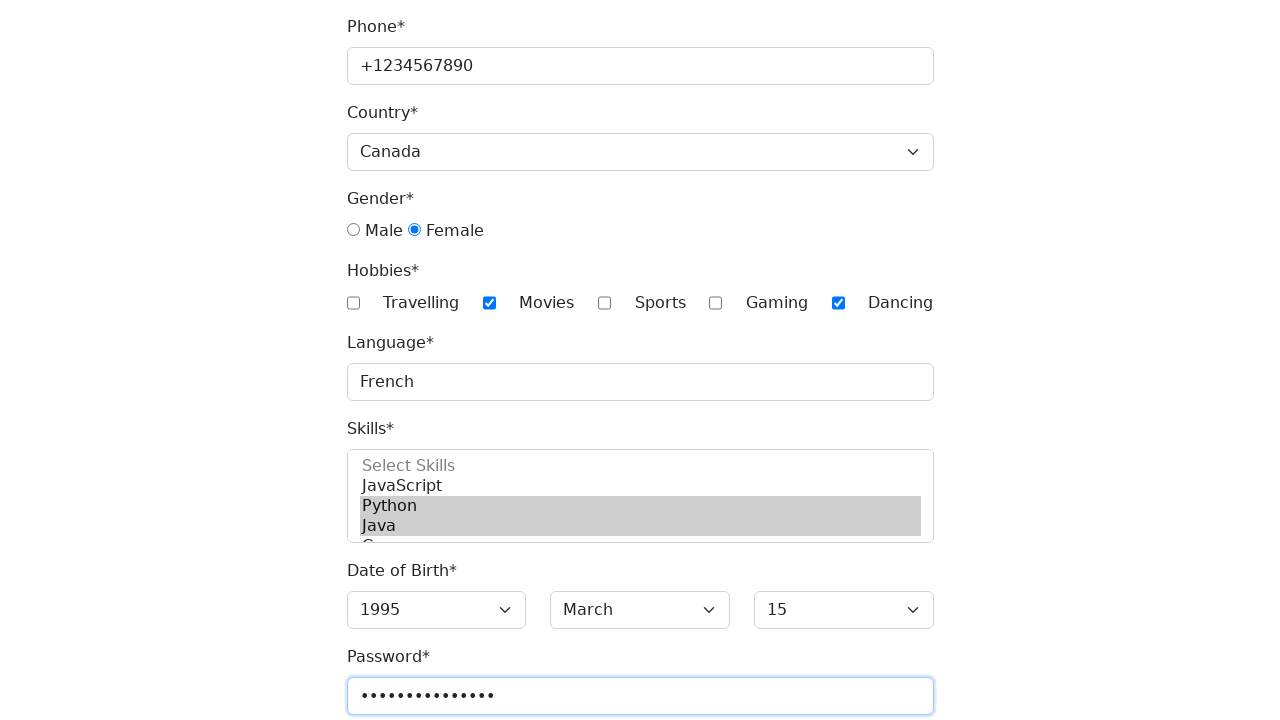

Clicked submit button to register user at (388, 701) on button[type="submit"]
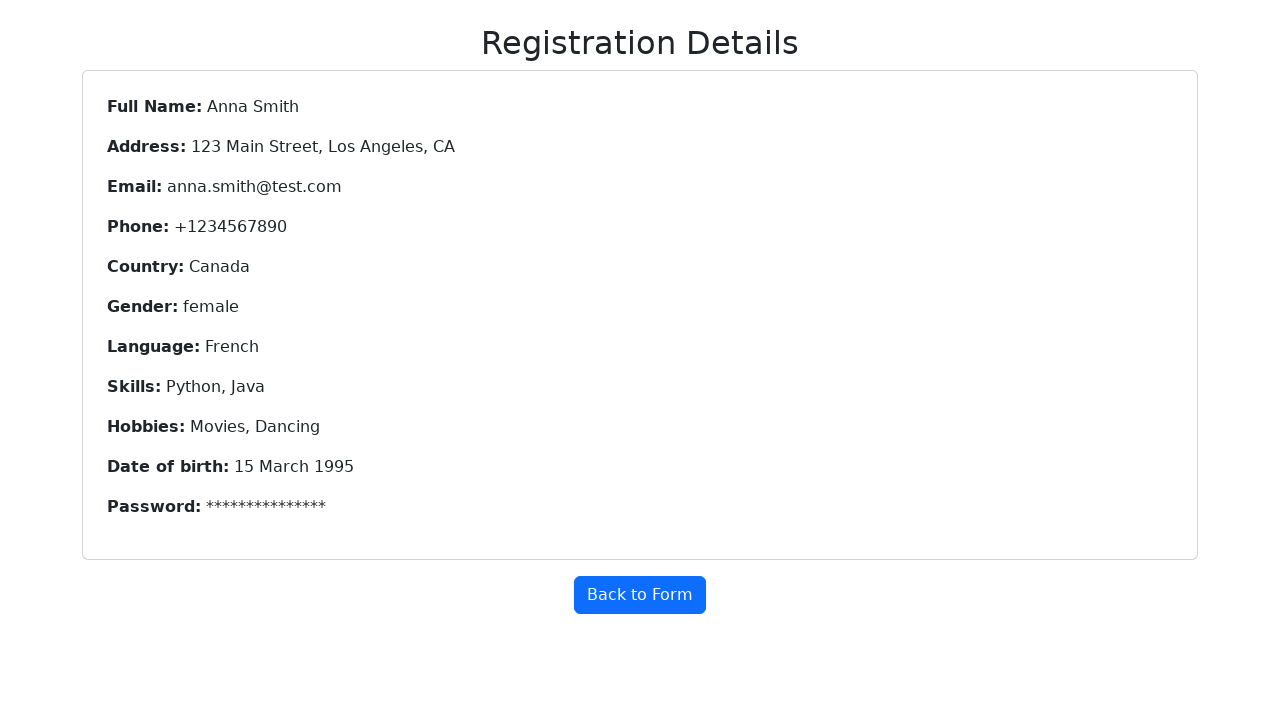

Registration successful - confirmation message displayed
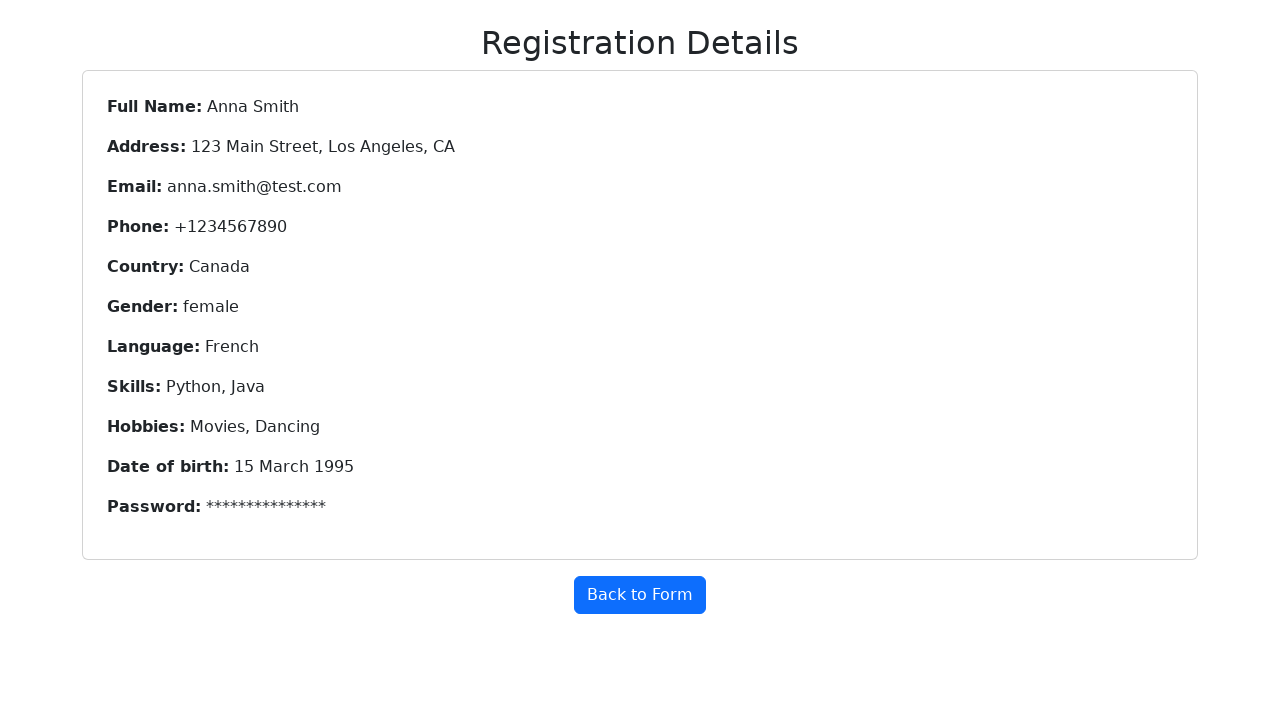

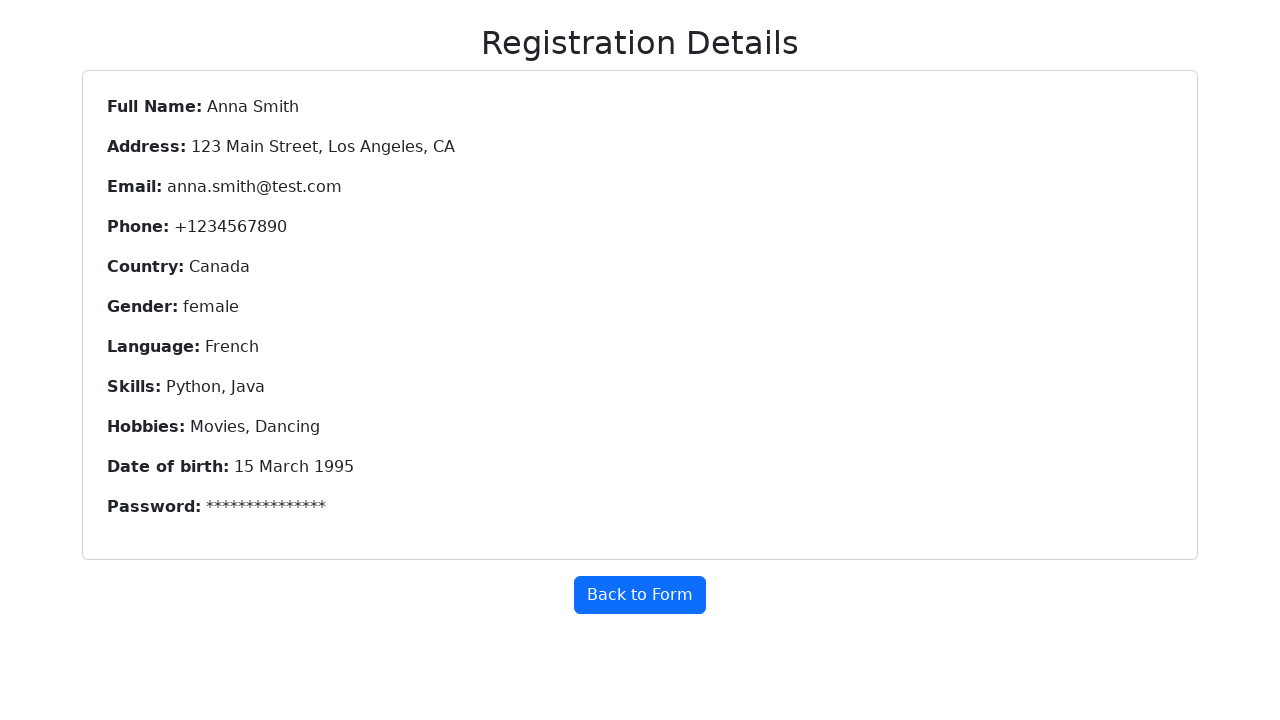